Tests checkbox selection functionality by checking and unchecking checkboxes and verifying their states

Starting URL: https://automationfc.github.io/basic-form/index.html

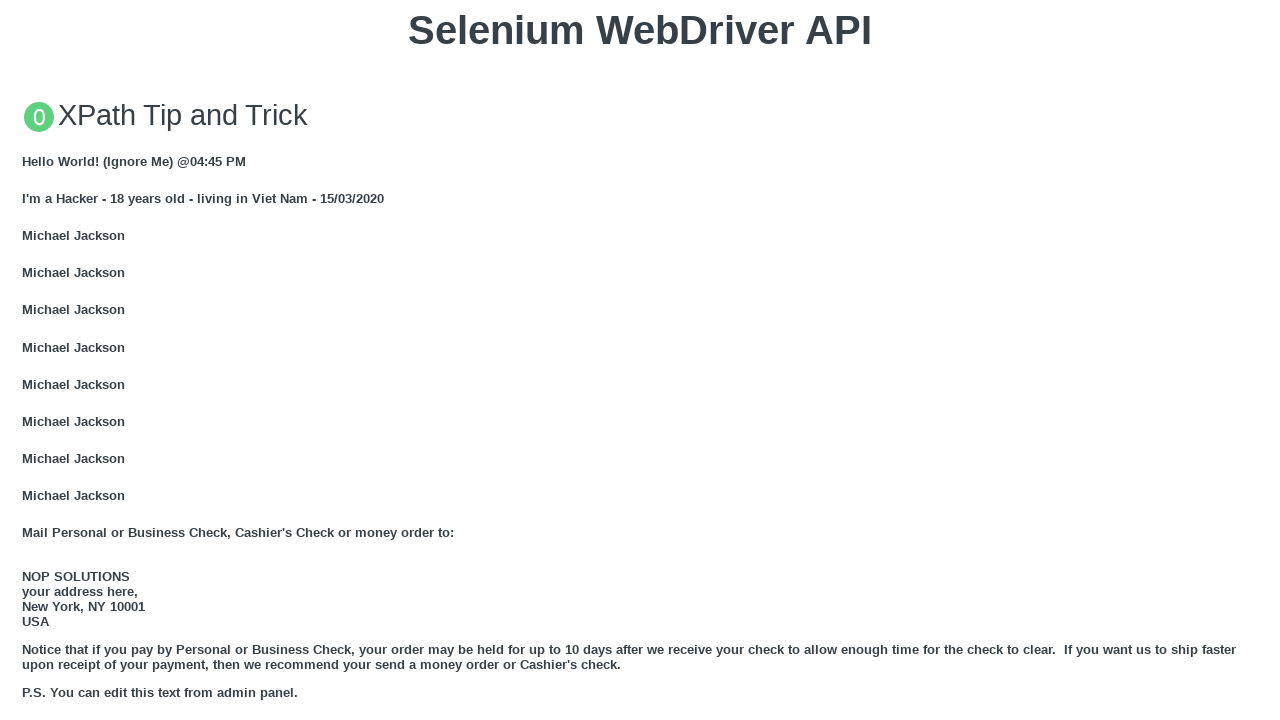

Checked the under_18 radio button at (28, 360) on #under_18
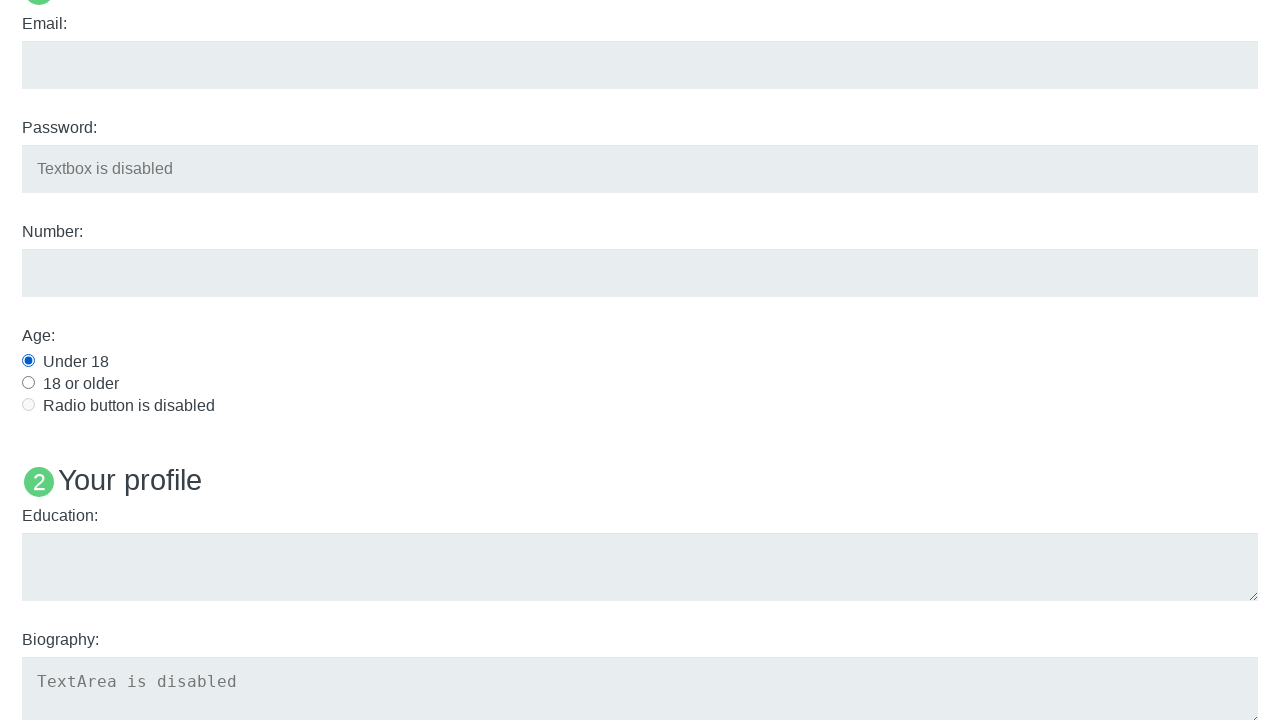

Checked the development checkbox at (28, 361) on #development
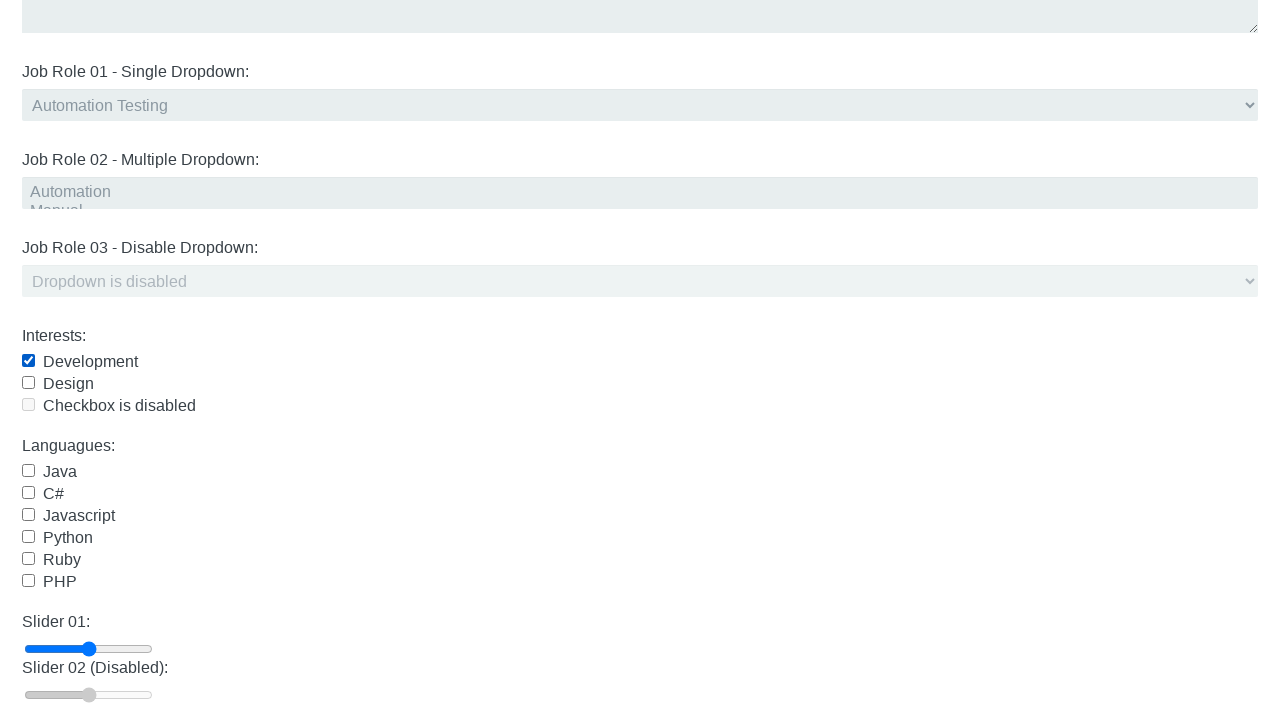

Verified under_18 radio button is selected
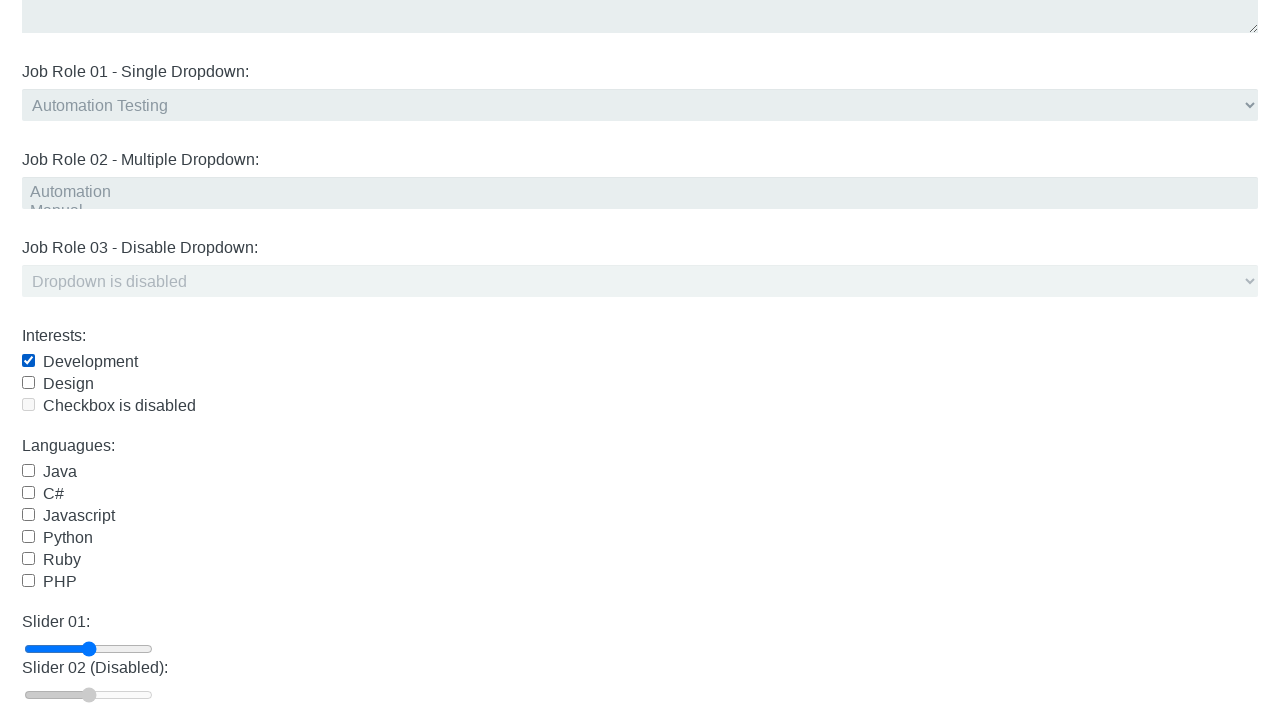

Verified development checkbox is selected
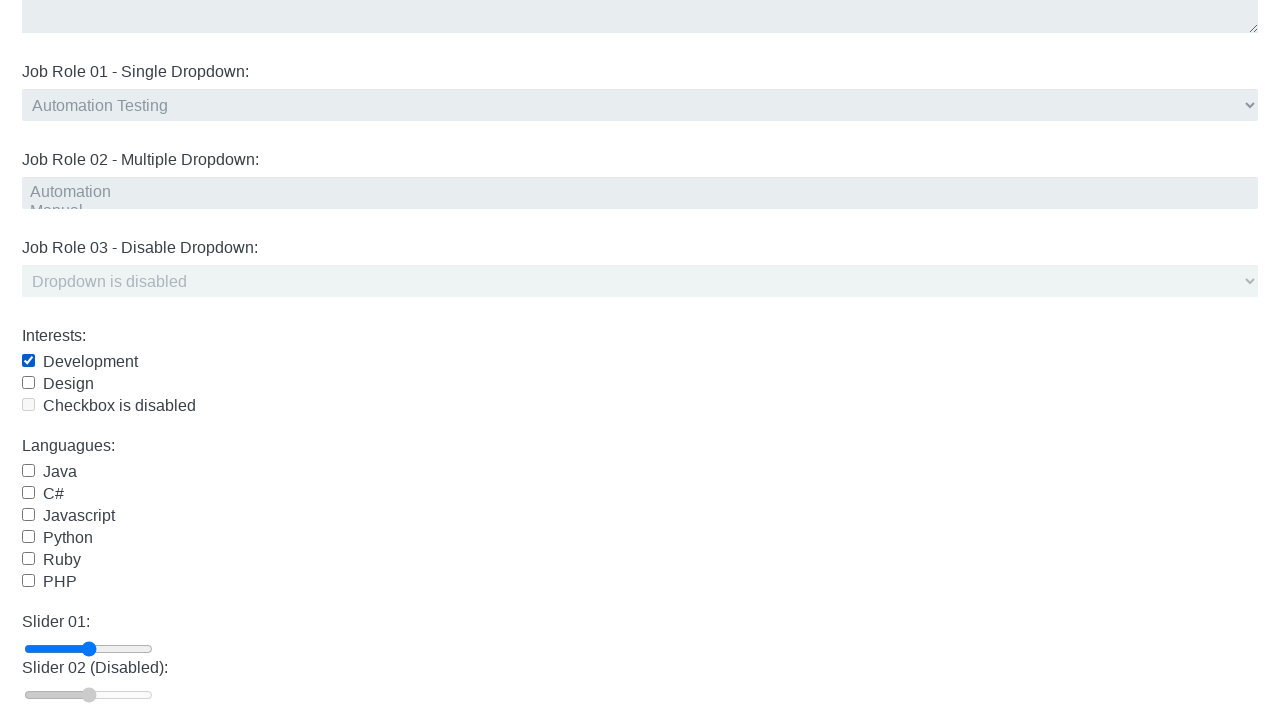

Unchecked the development checkbox at (28, 361) on #development
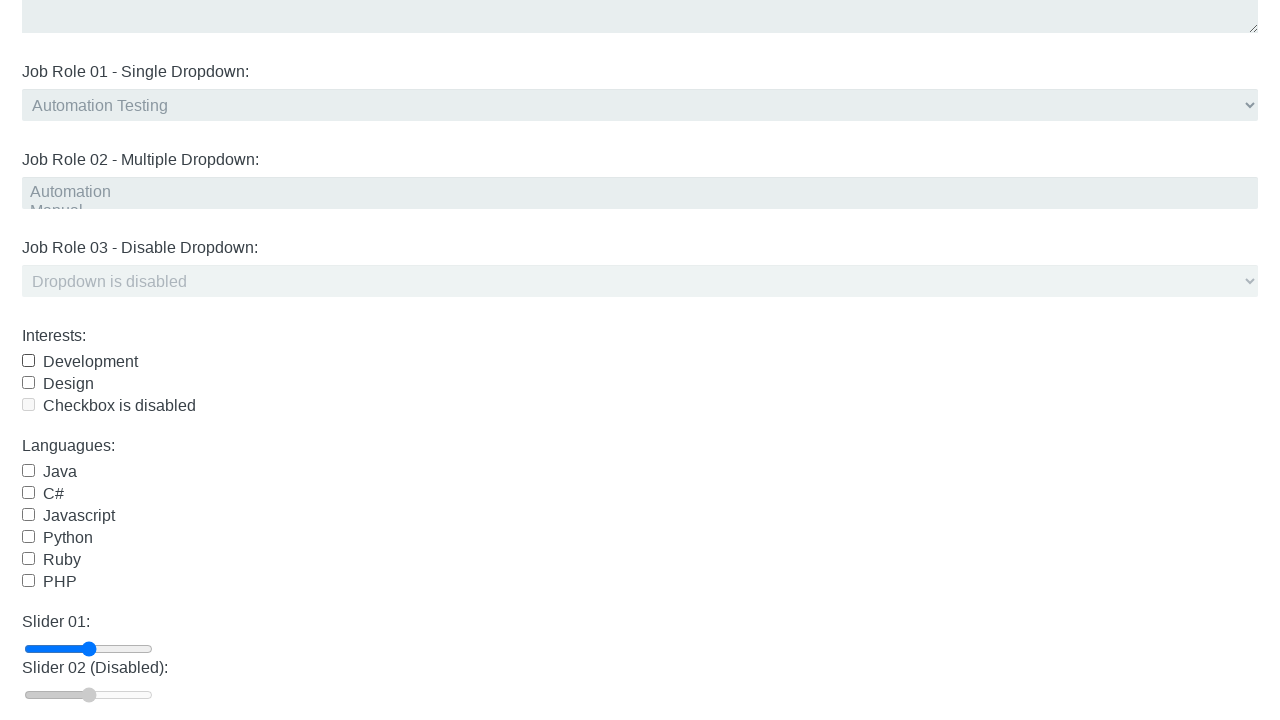

Verified development checkbox is now unchecked
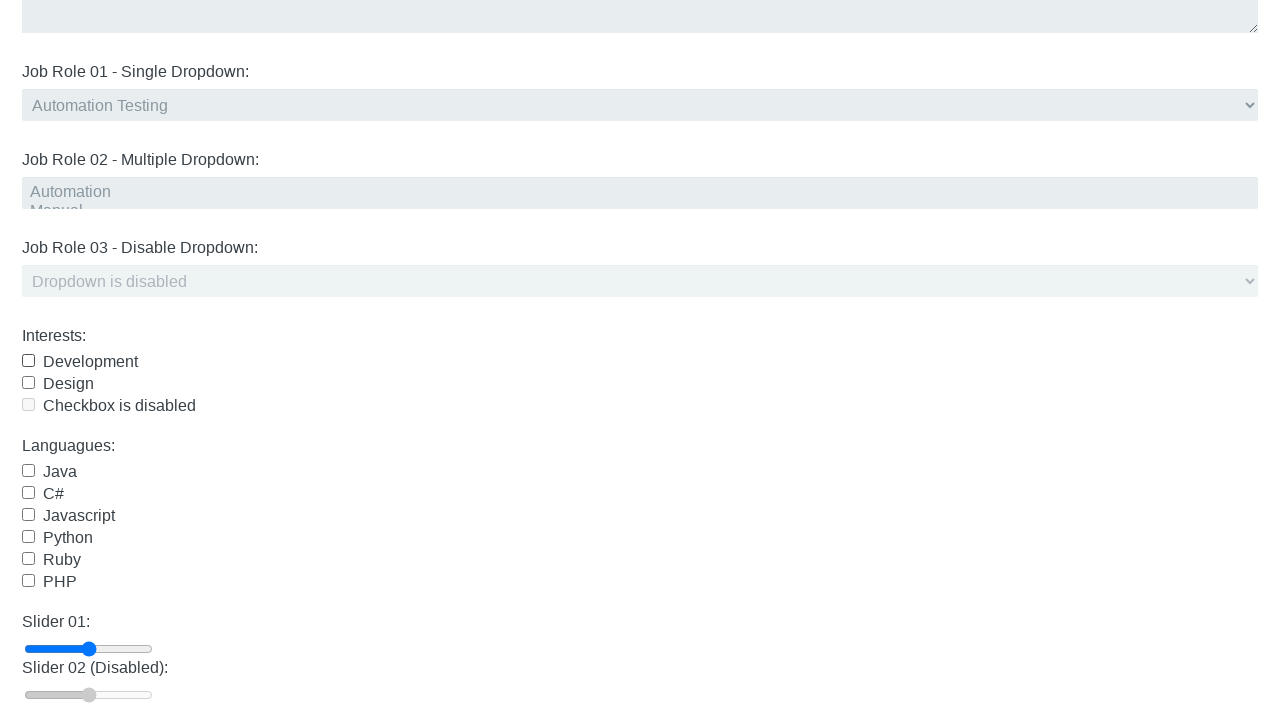

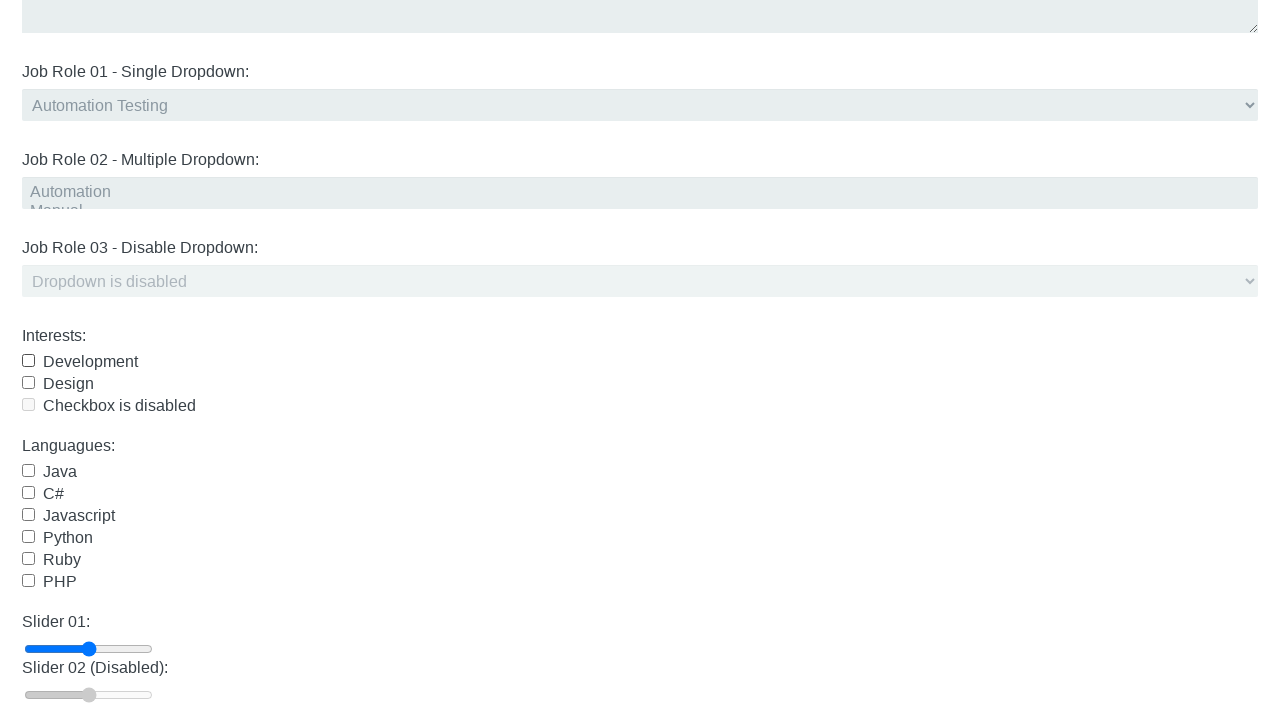